Navigates to RedBus website and takes a screenshot of the homepage

Starting URL: https://www.redbus.in/

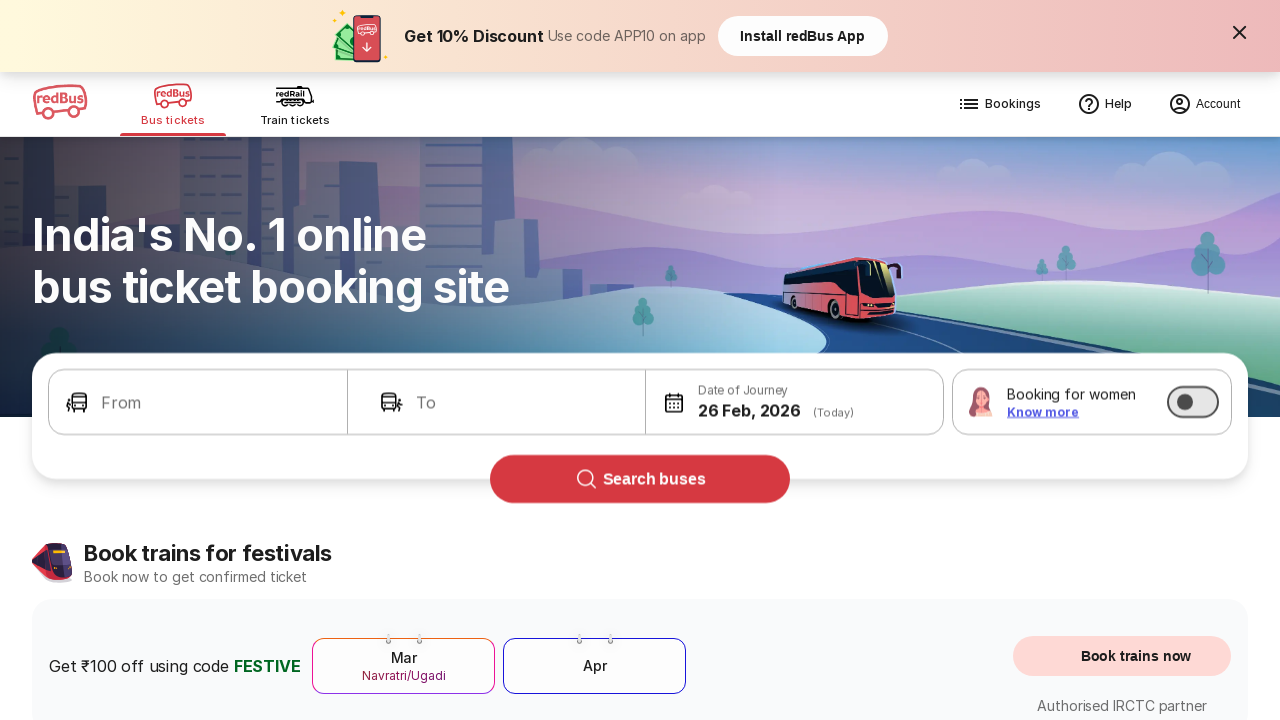

Waited 3 seconds for RedBus homepage to fully load
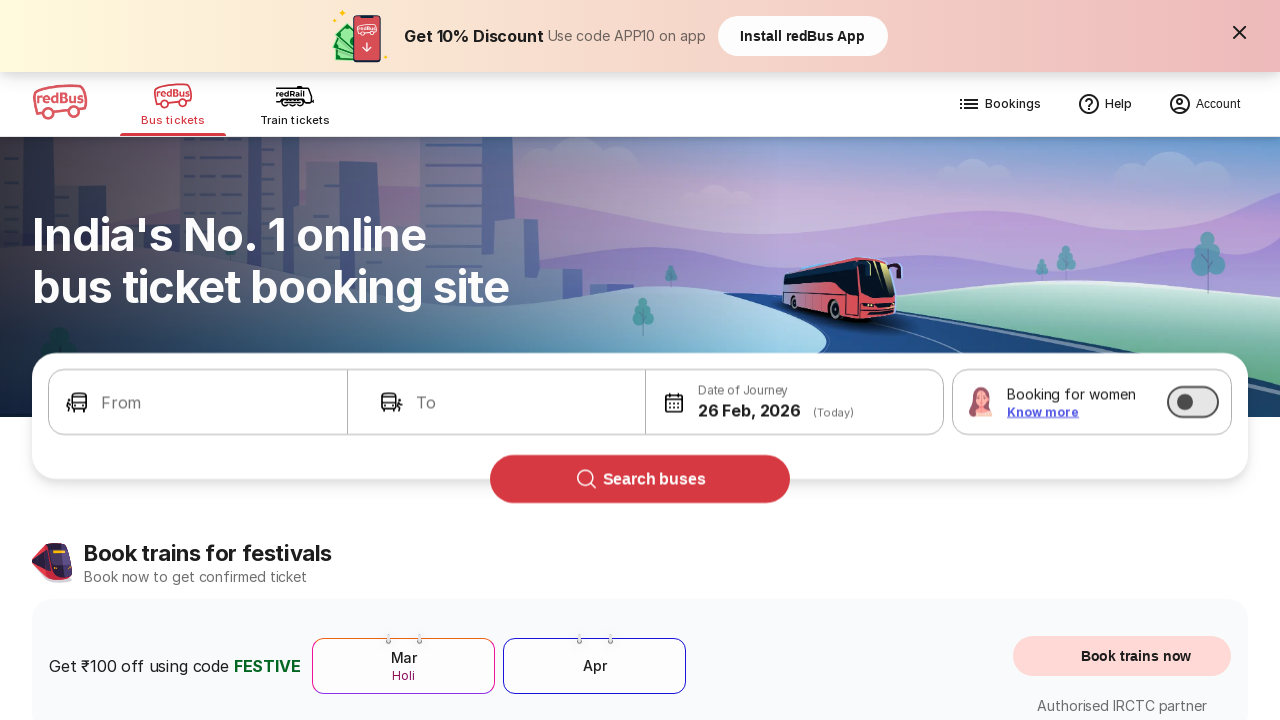

Captured screenshot of RedBus homepage
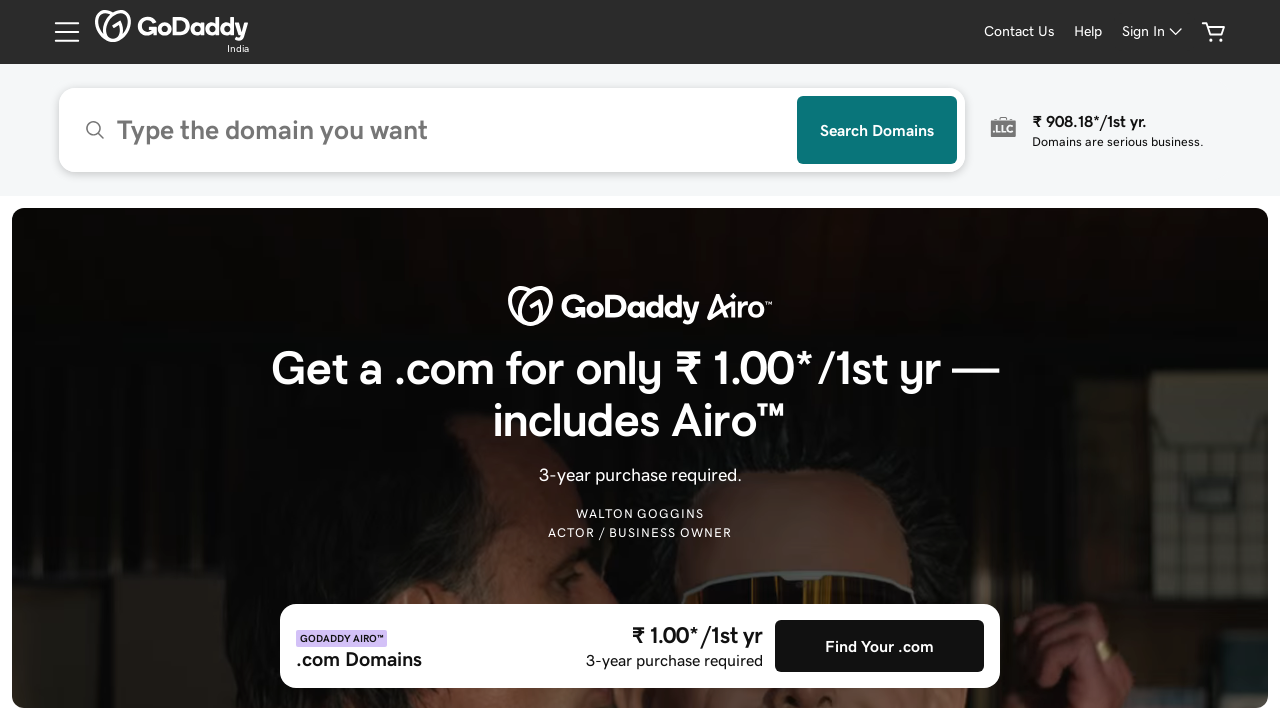

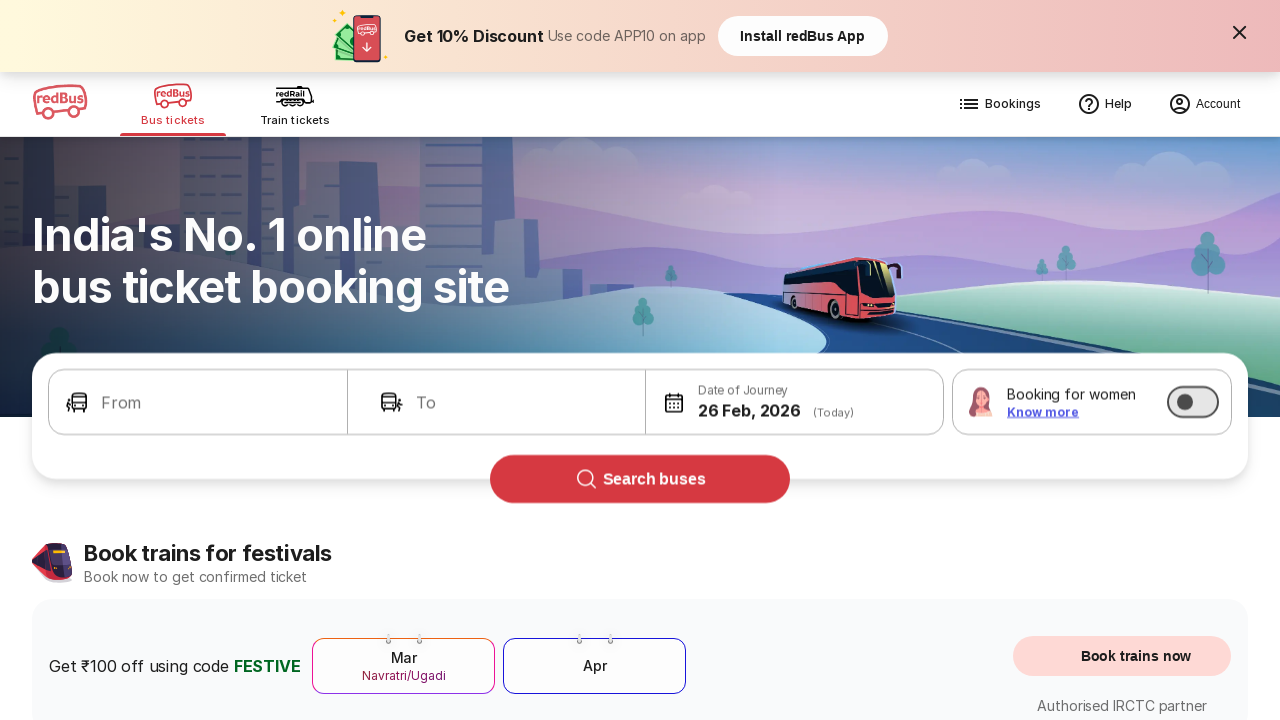